Tests selecting a country from a static dropdown on the OrangeHRM demo booking page by iterating through options and selecting "Algeria"

Starting URL: https://www.orangehrm.com/en/book-a-free-demo/

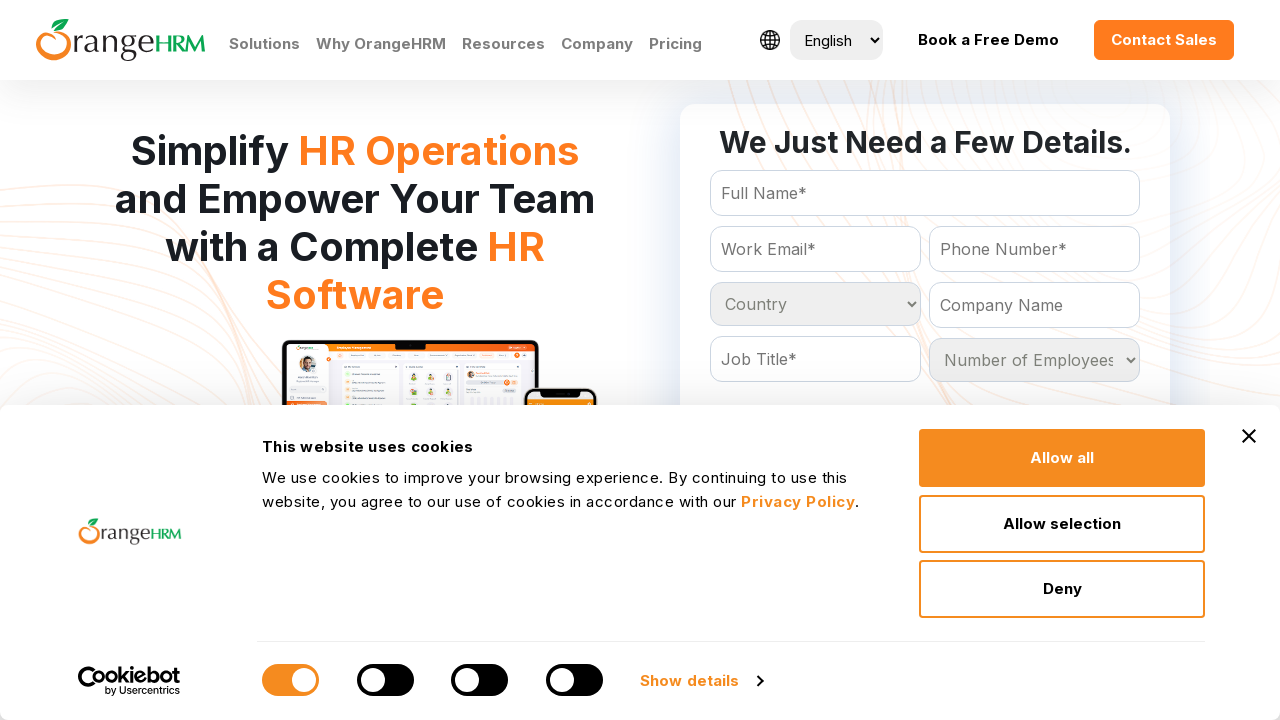

Navigated to OrangeHRM demo booking page
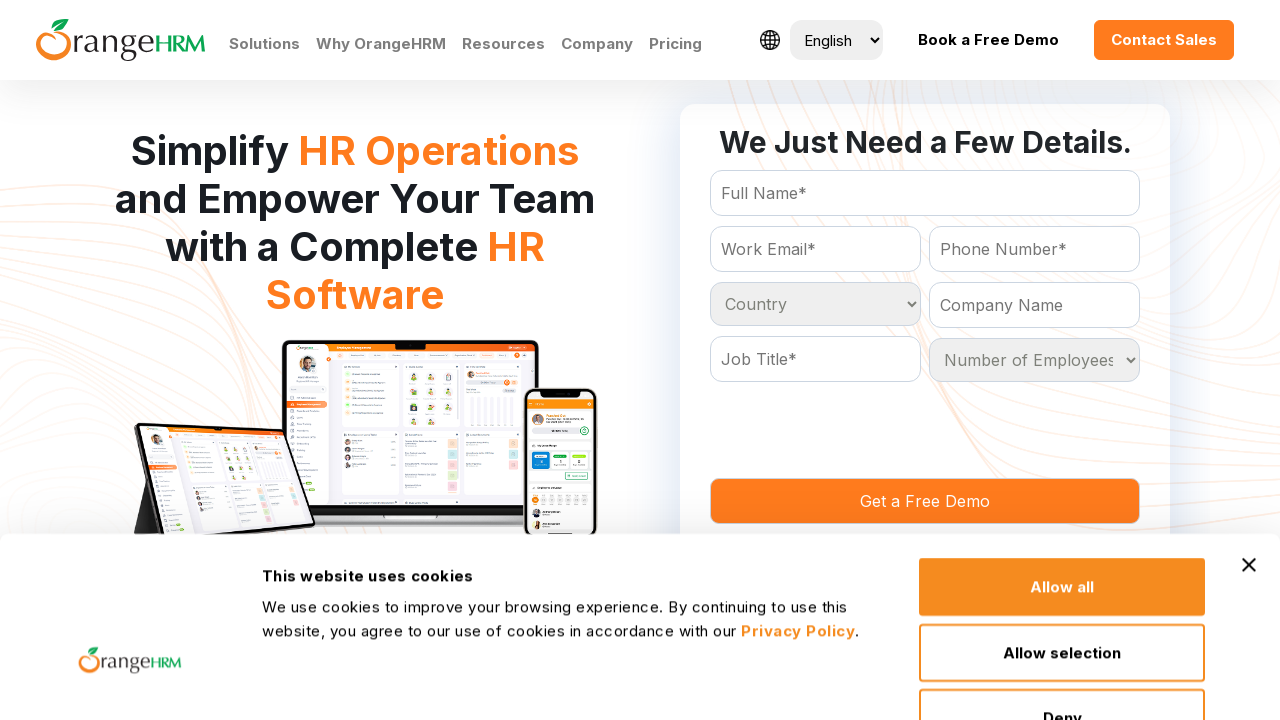

Selected 'Algeria' from the country dropdown on select[name='Country']
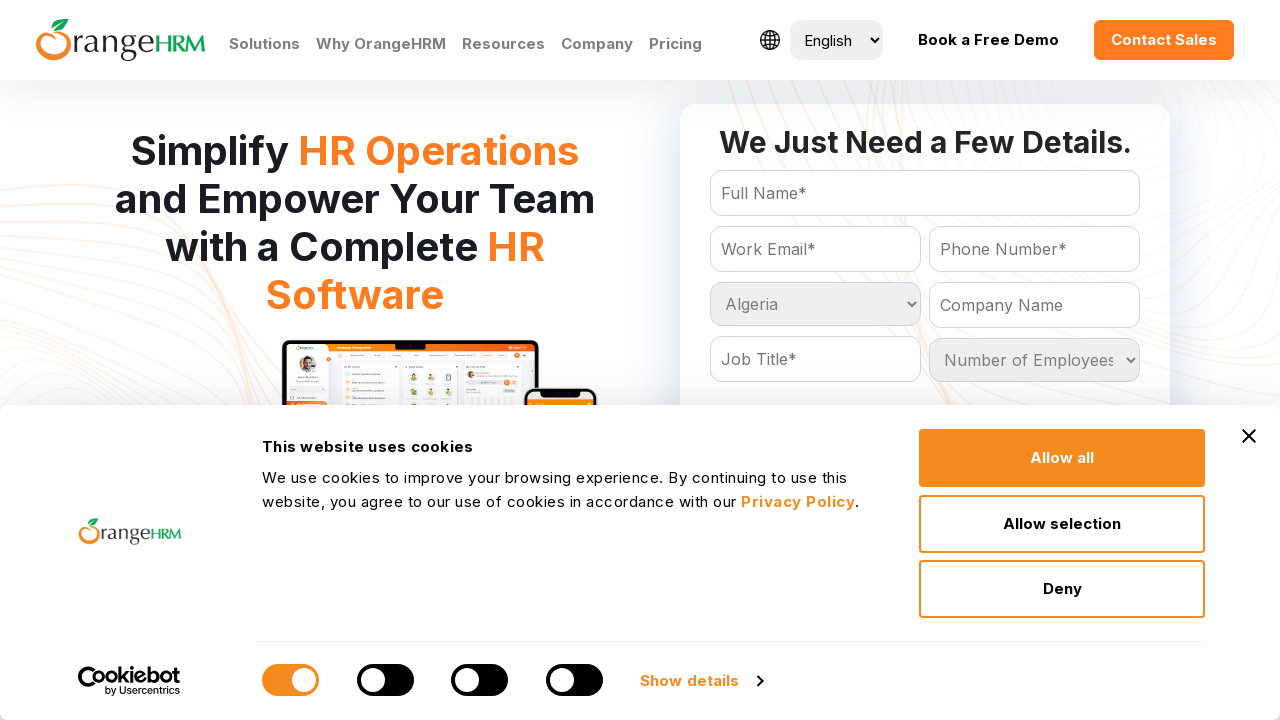

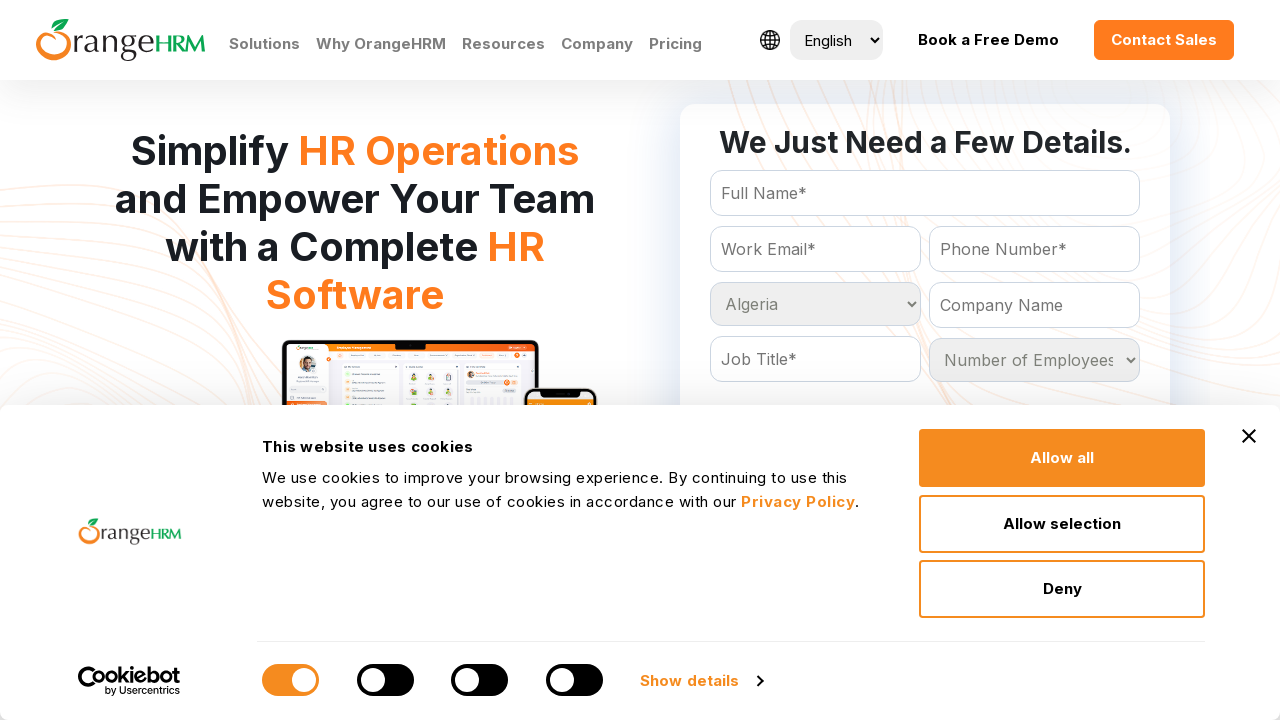